Verifies that the page title is "OrangeHRM" on the login page

Starting URL: https://opensource-demo.orangehrmlive.com/web/index.php/auth/login

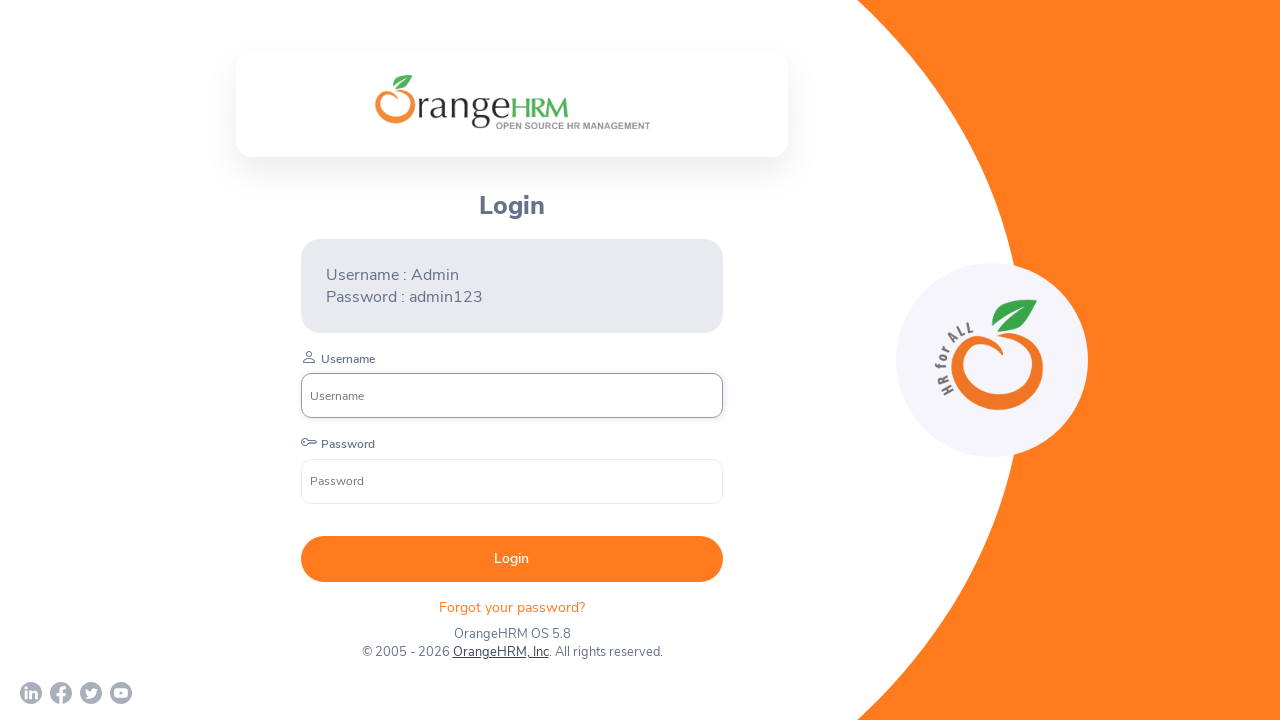

Navigated to OrangeHRM login page
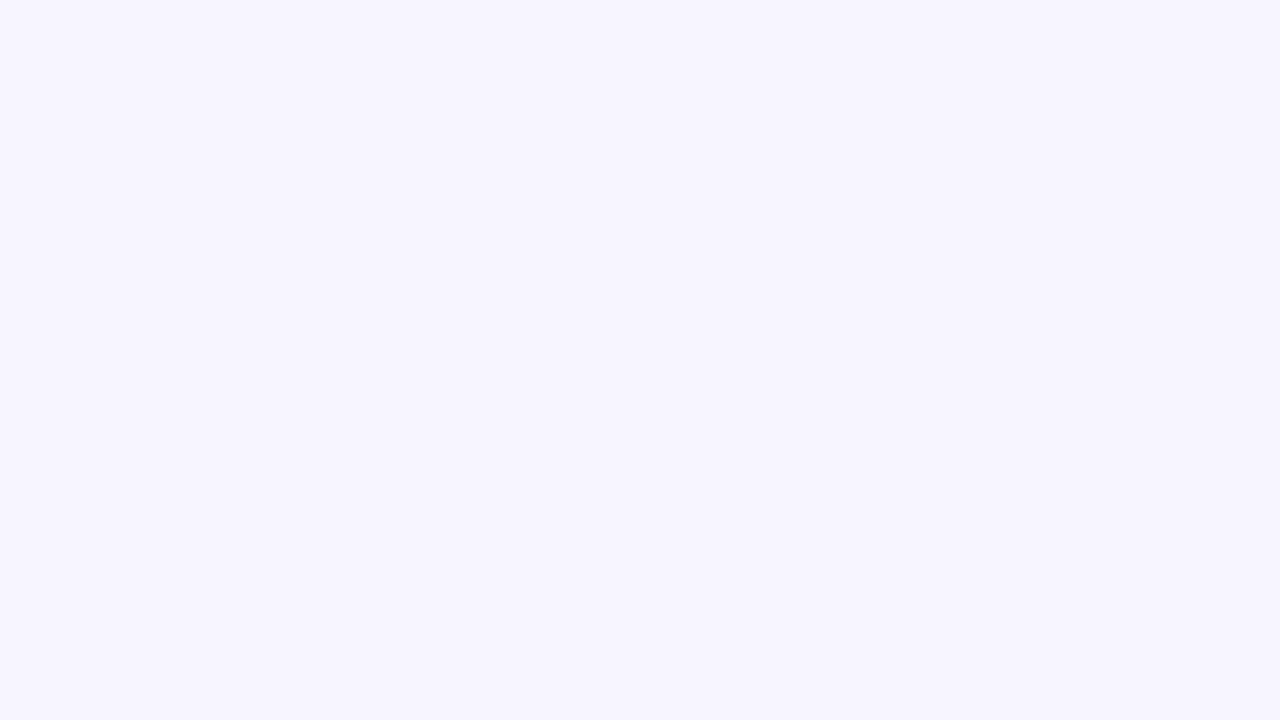

Waited for page to load (domcontentloaded)
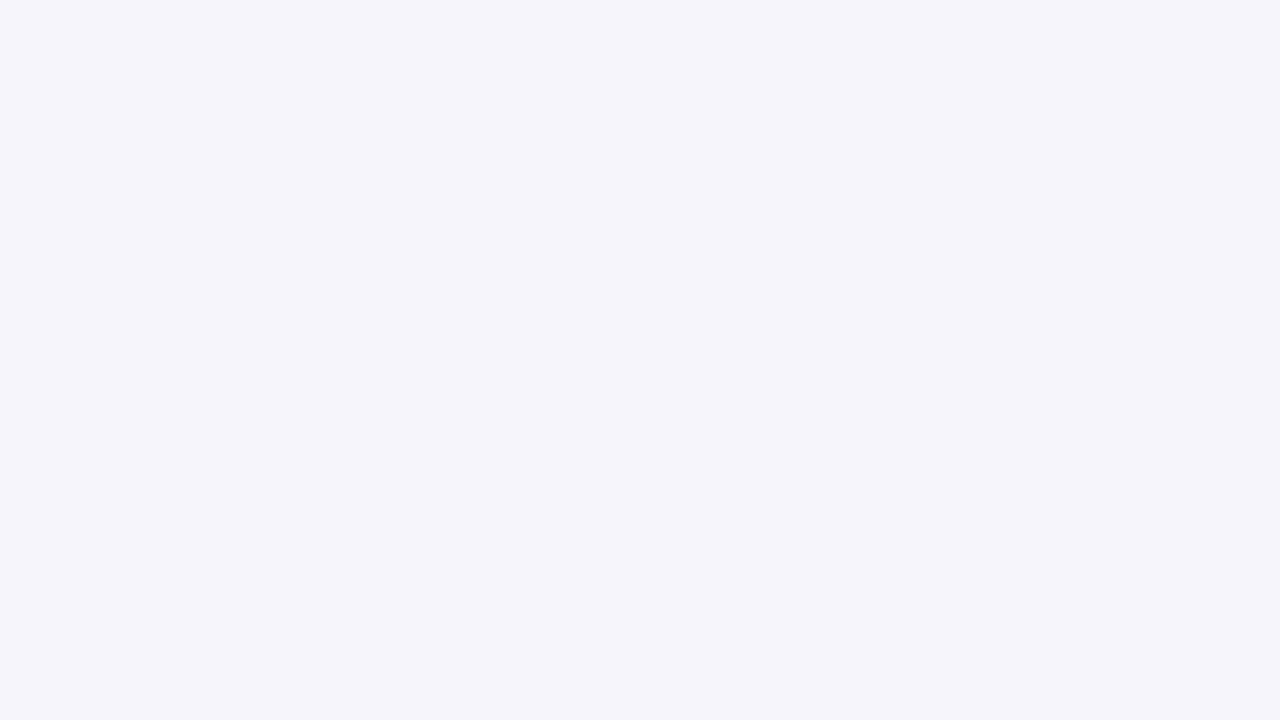

Verified page title is 'OrangeHRM'
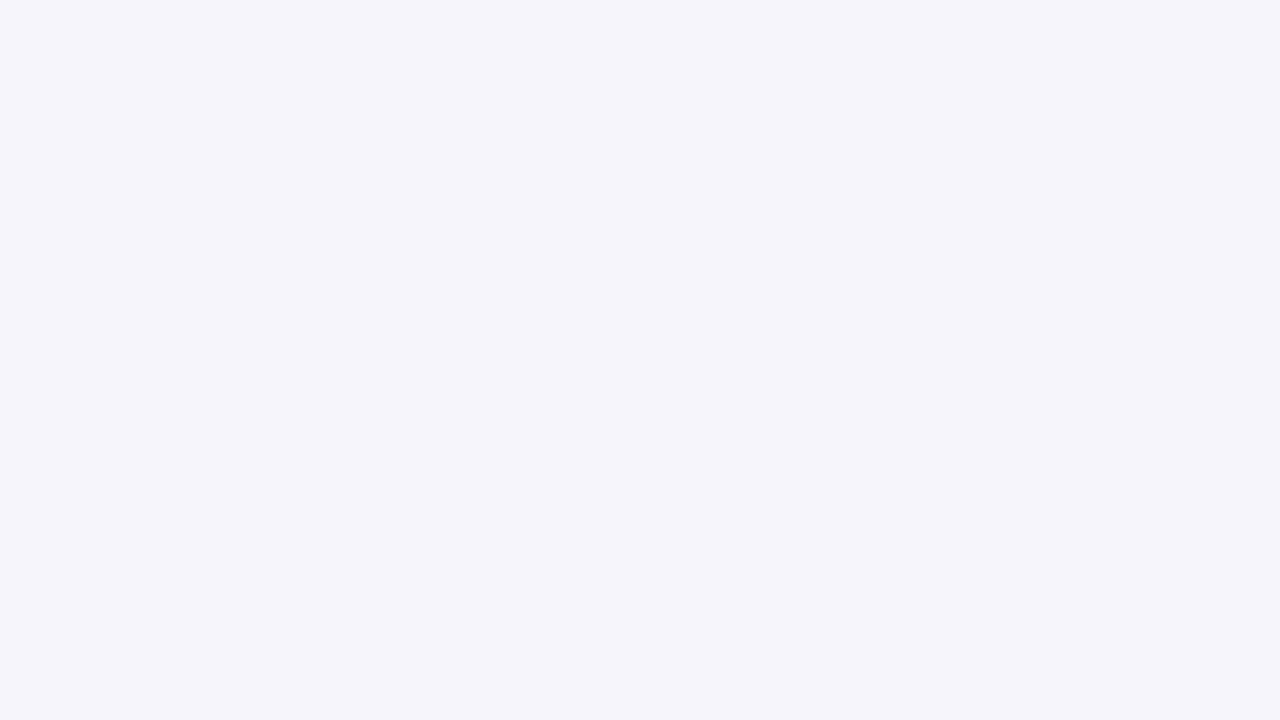

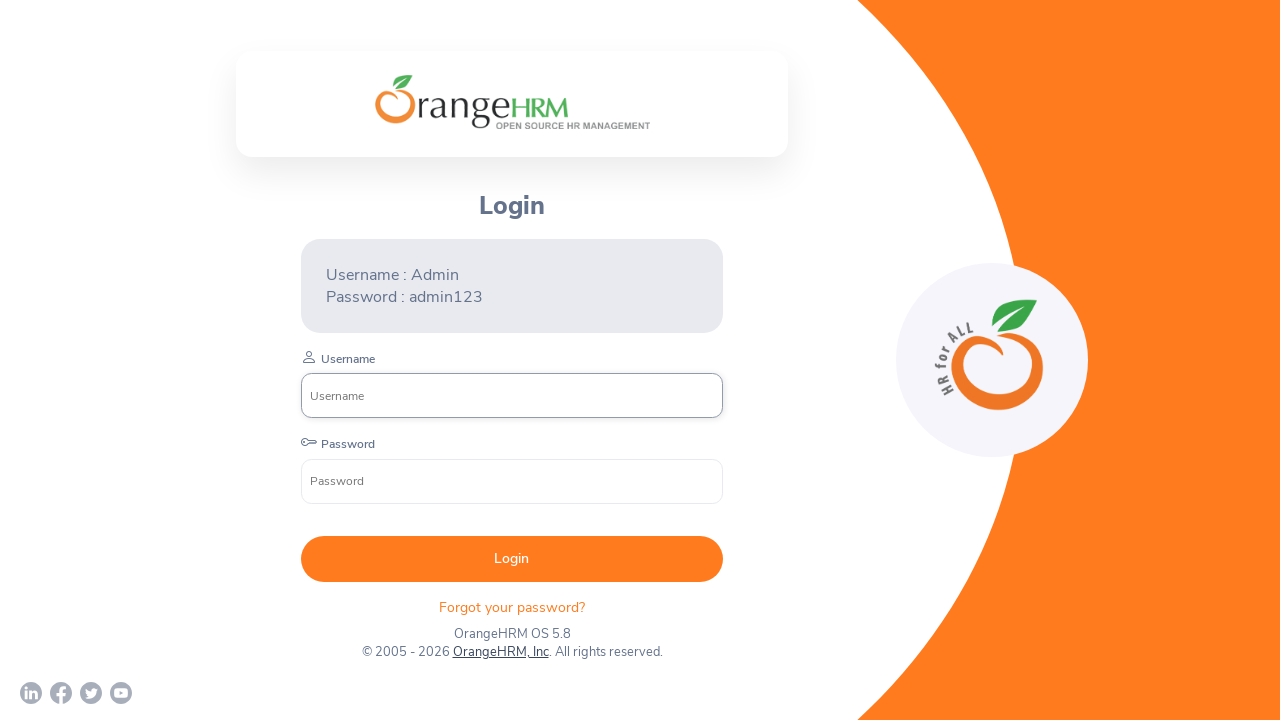